Tests a wait scenario by clicking a verify button and checking for a successful message

Starting URL: http://suninjuly.github.io/wait1.html

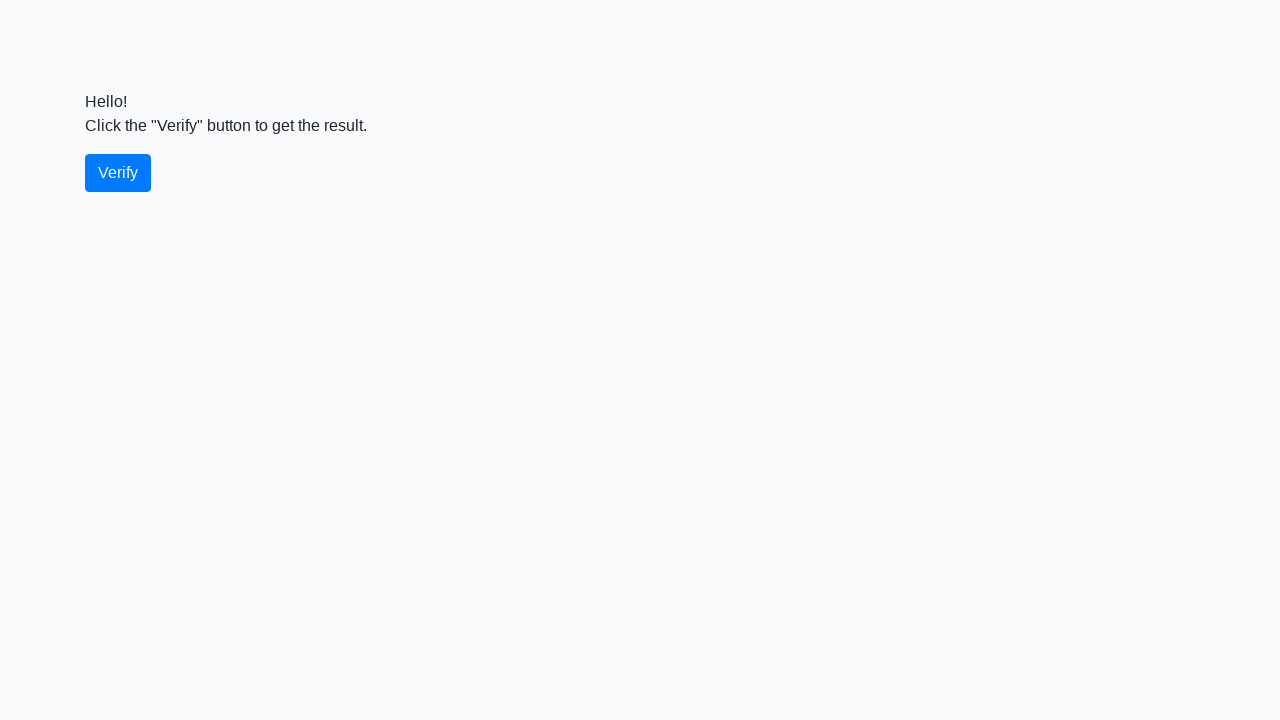

Clicked verify button at (118, 173) on #verify
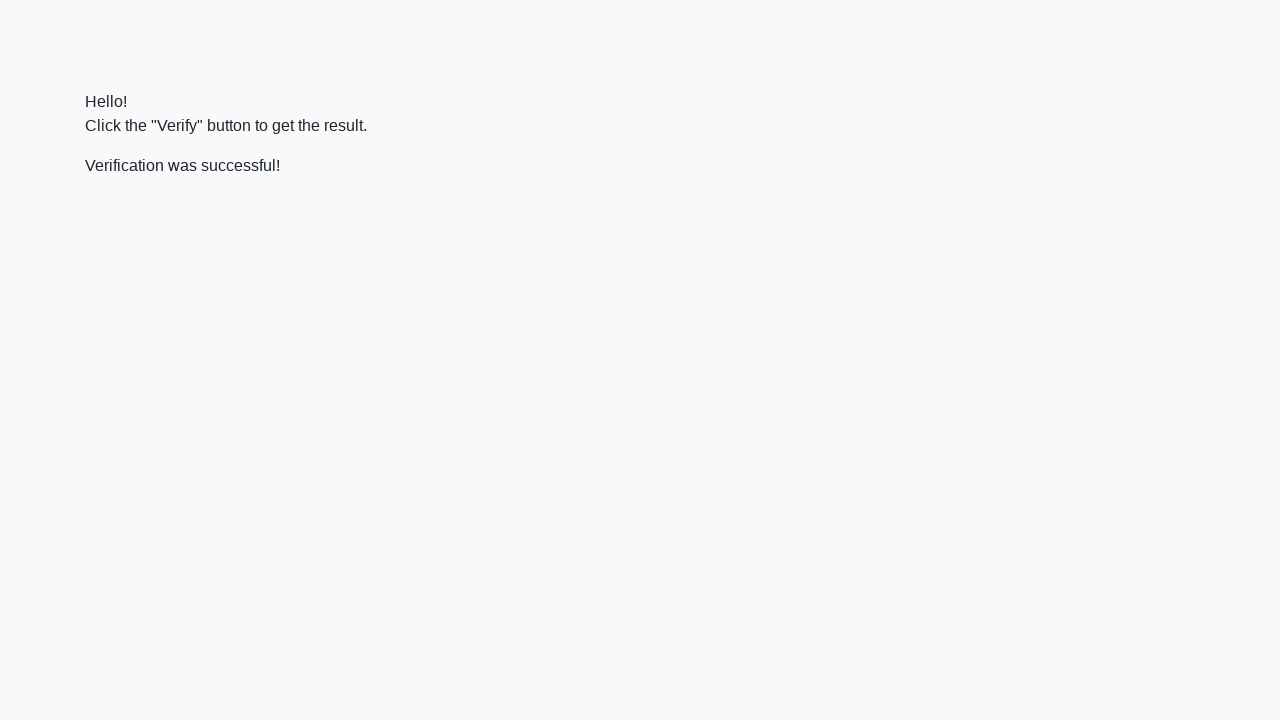

Success message appeared
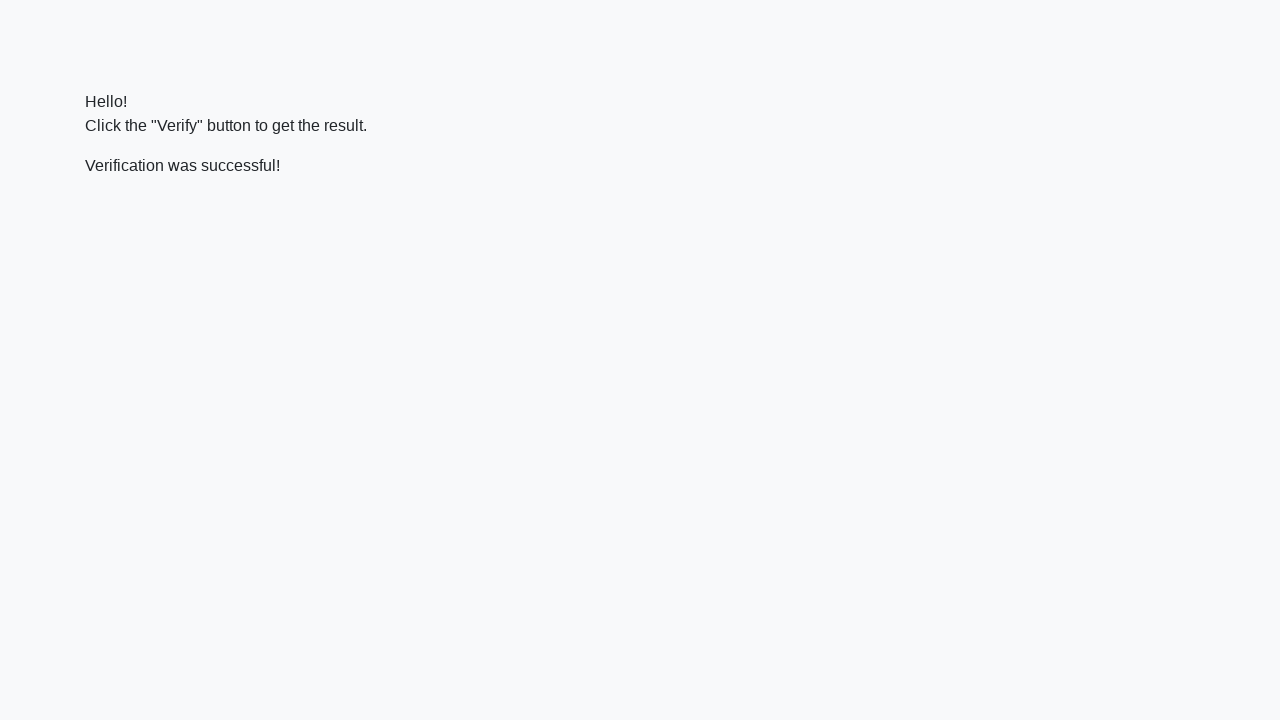

Verified success message contains 'successful'
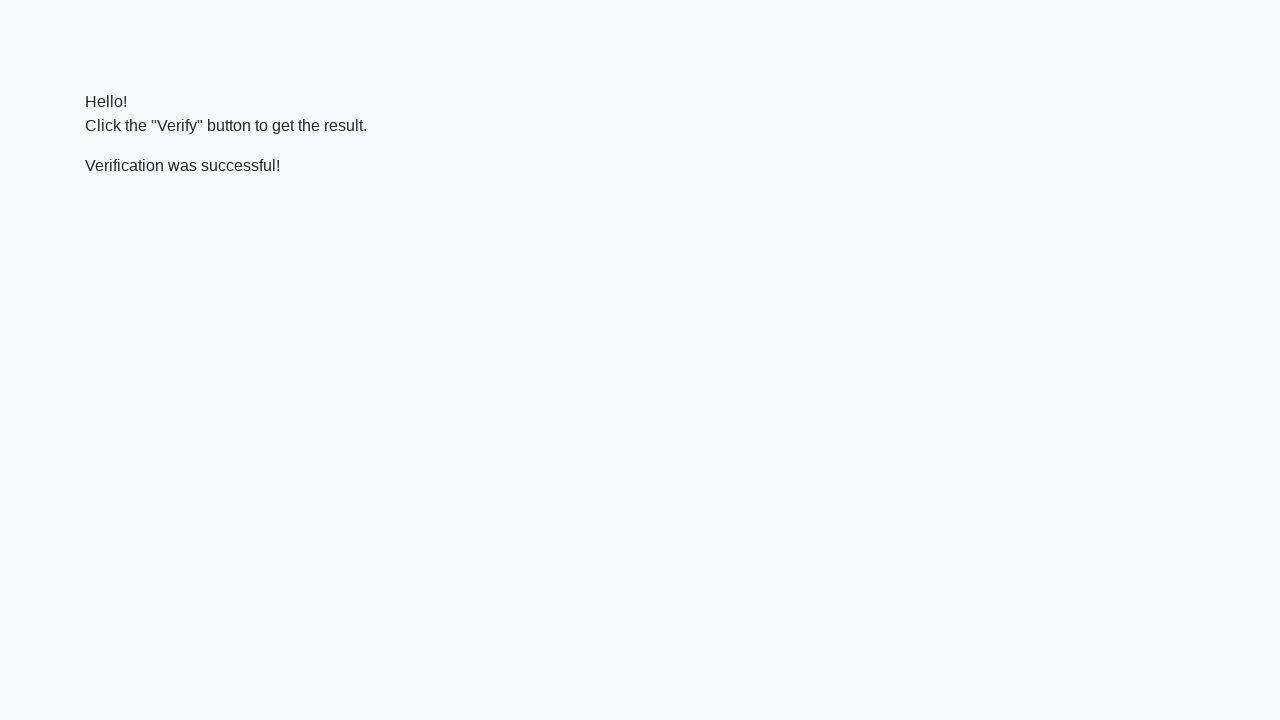

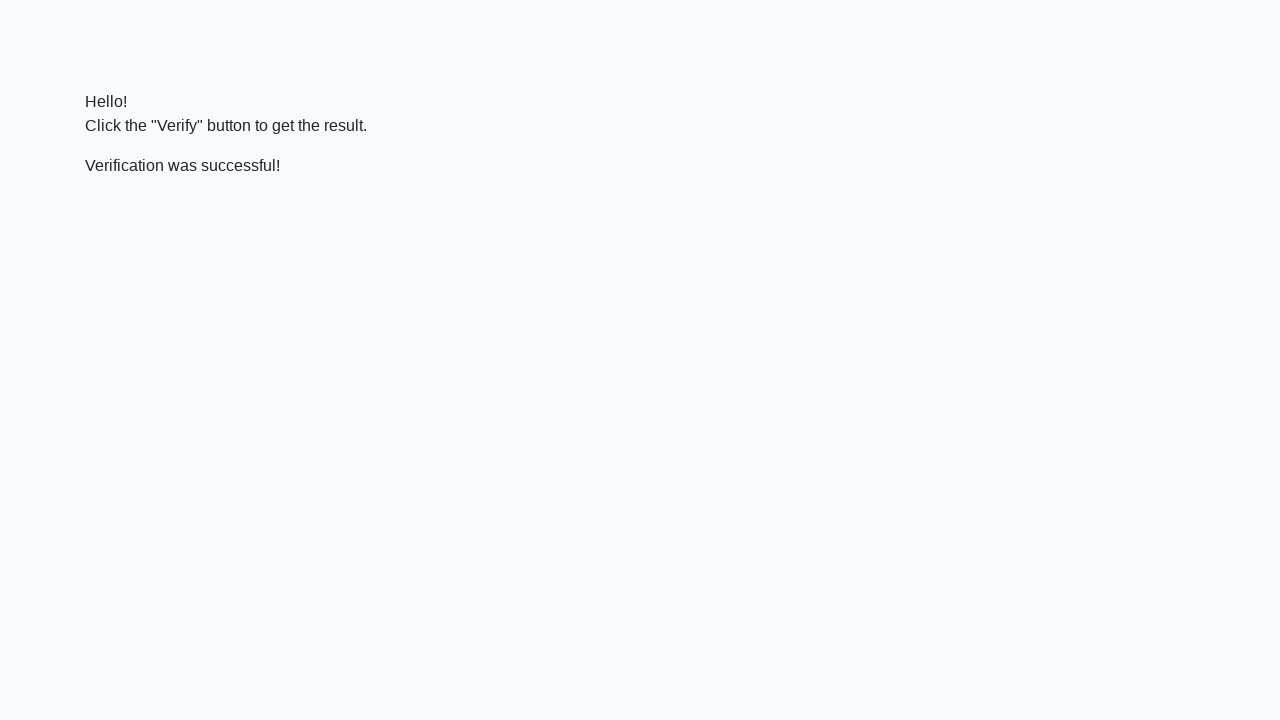